Tests that the Email field shows a required field validation warning when only the Name field is filled and form is submitted.

Starting URL: https://ancabota09.wixsite.com/intern/contact

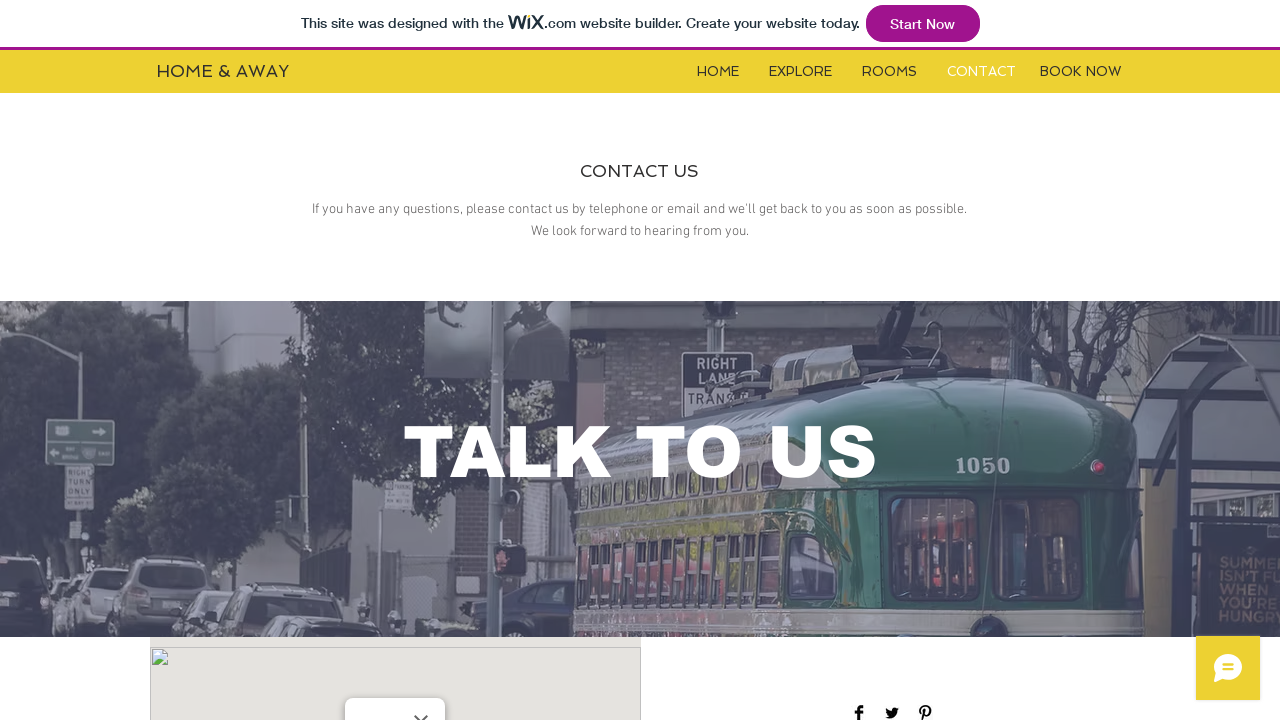

Contact form loaded and became visible
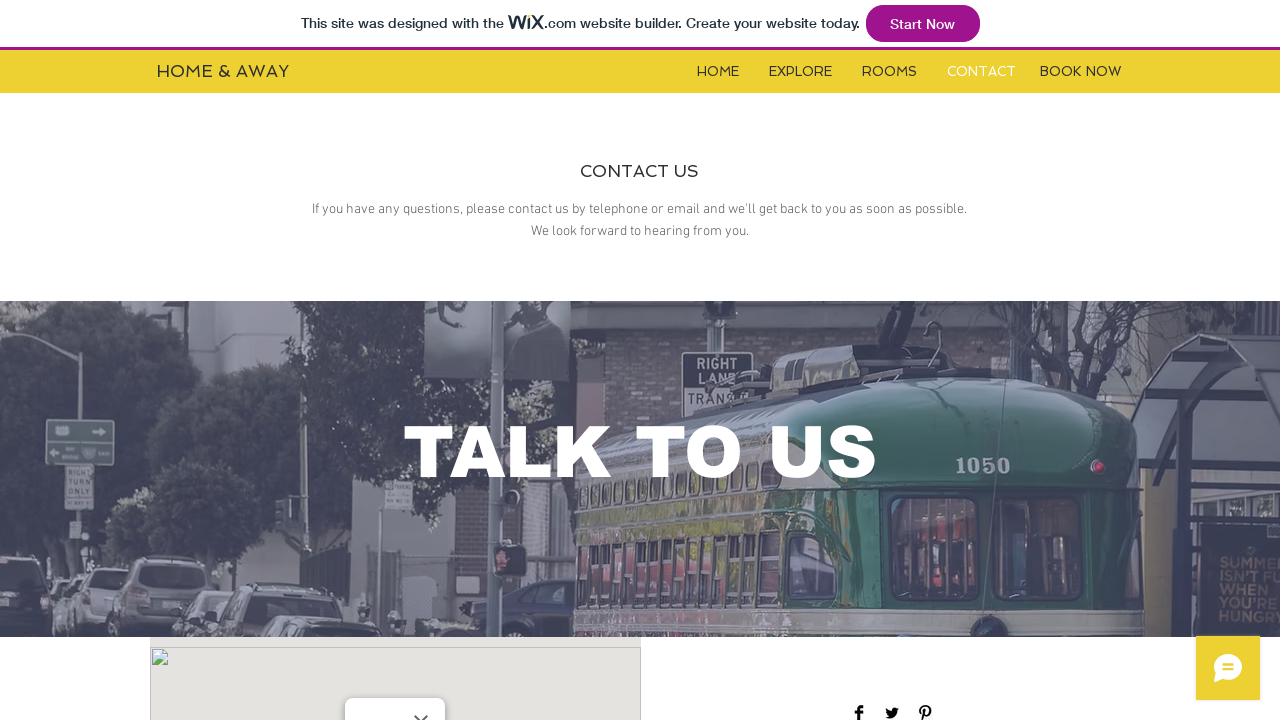

Verified contact form is visible
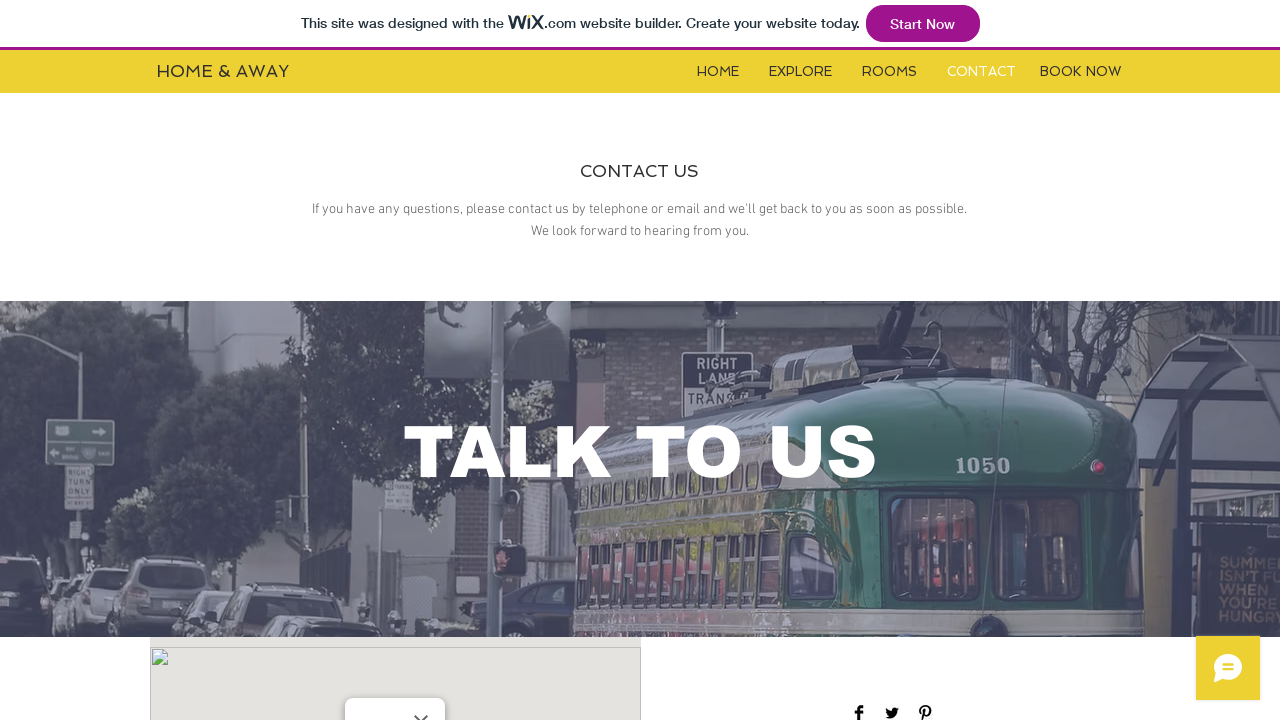

Filled Name field with 'Miroslav' on #input_comp-jxbsa1e9
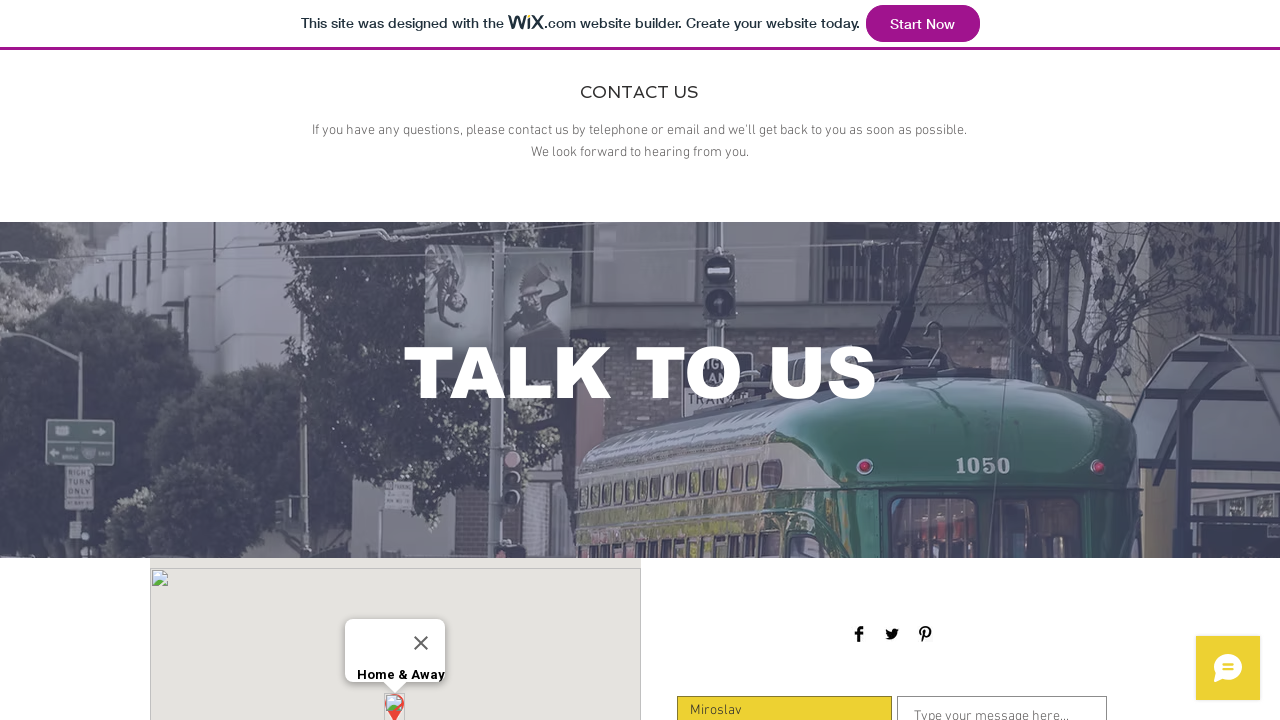

Verified Name field contains 'Miroslav'
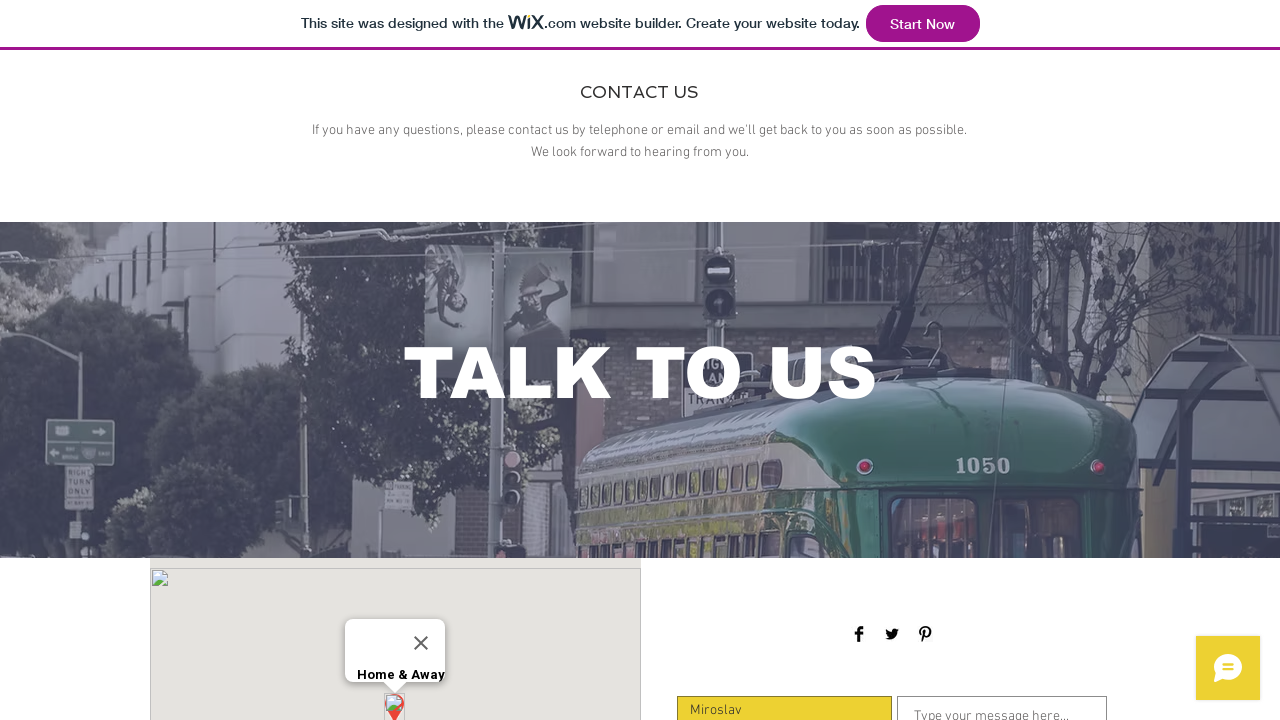

Clicked form submit button at (1050, 361) on xpath=//*[@id='comp-jxbsa1fi']/button
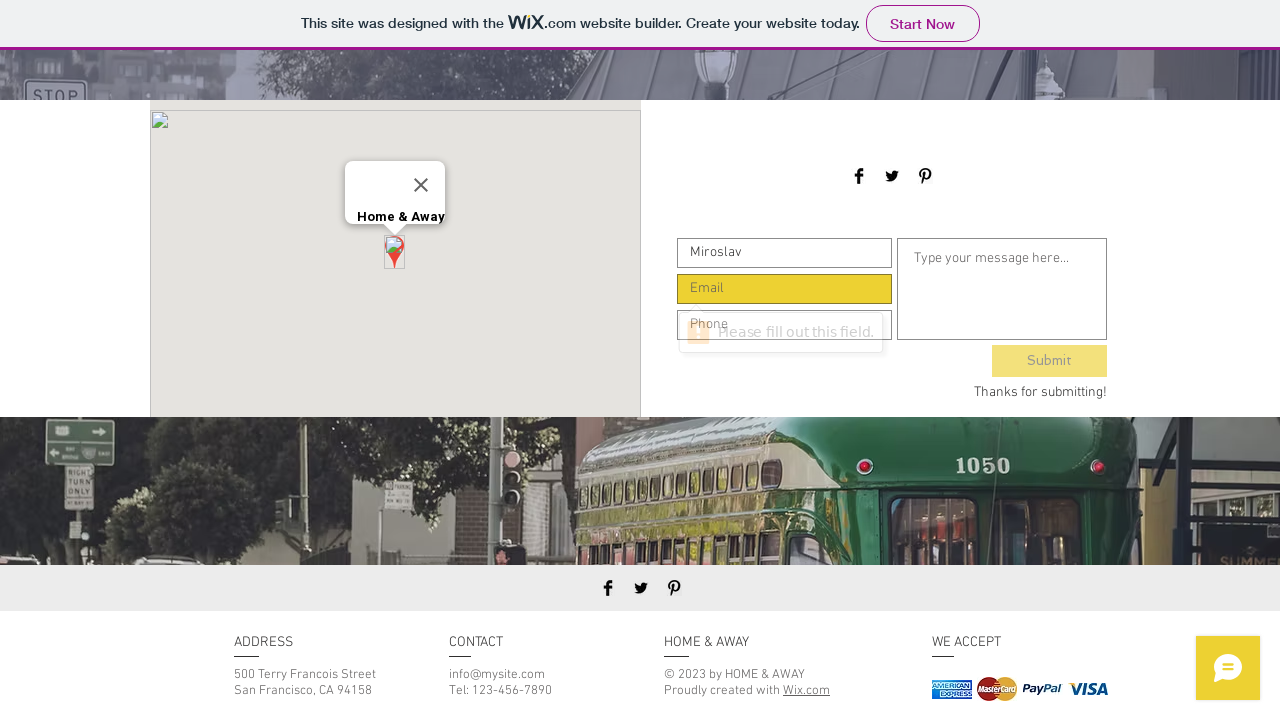

Retrieved validation message from Email field
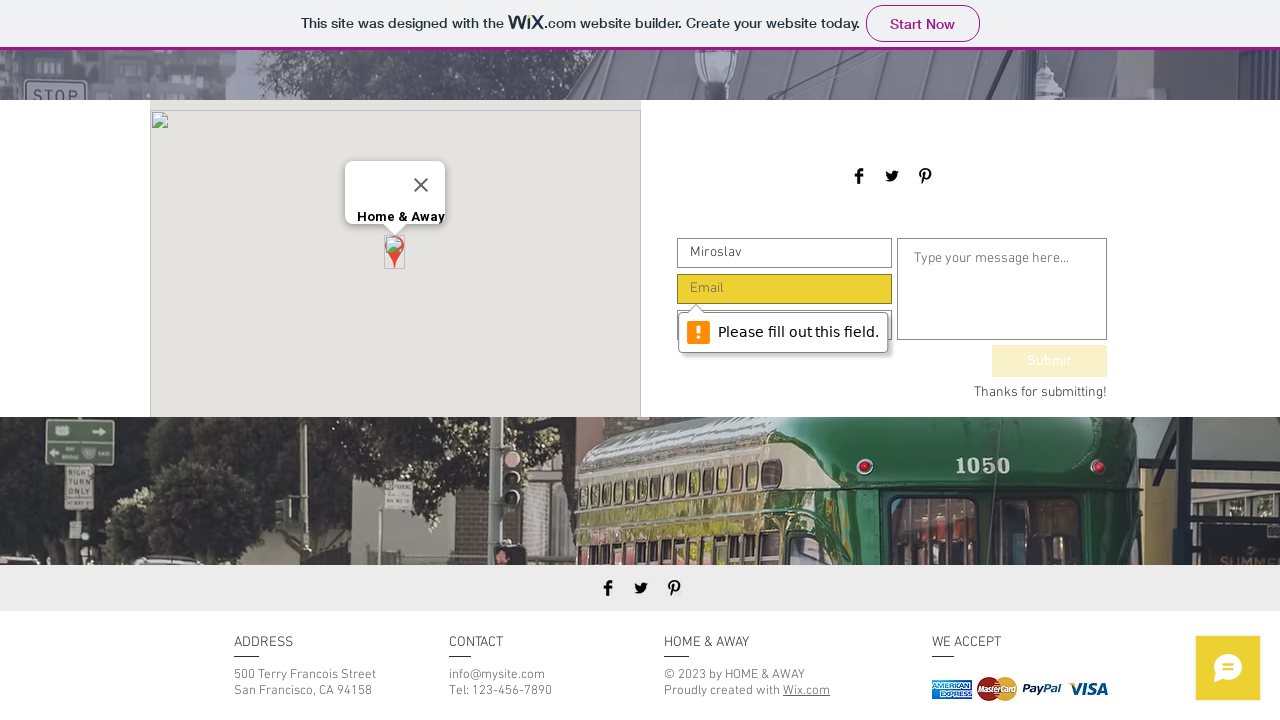

Verified Email field shows required field validation warning
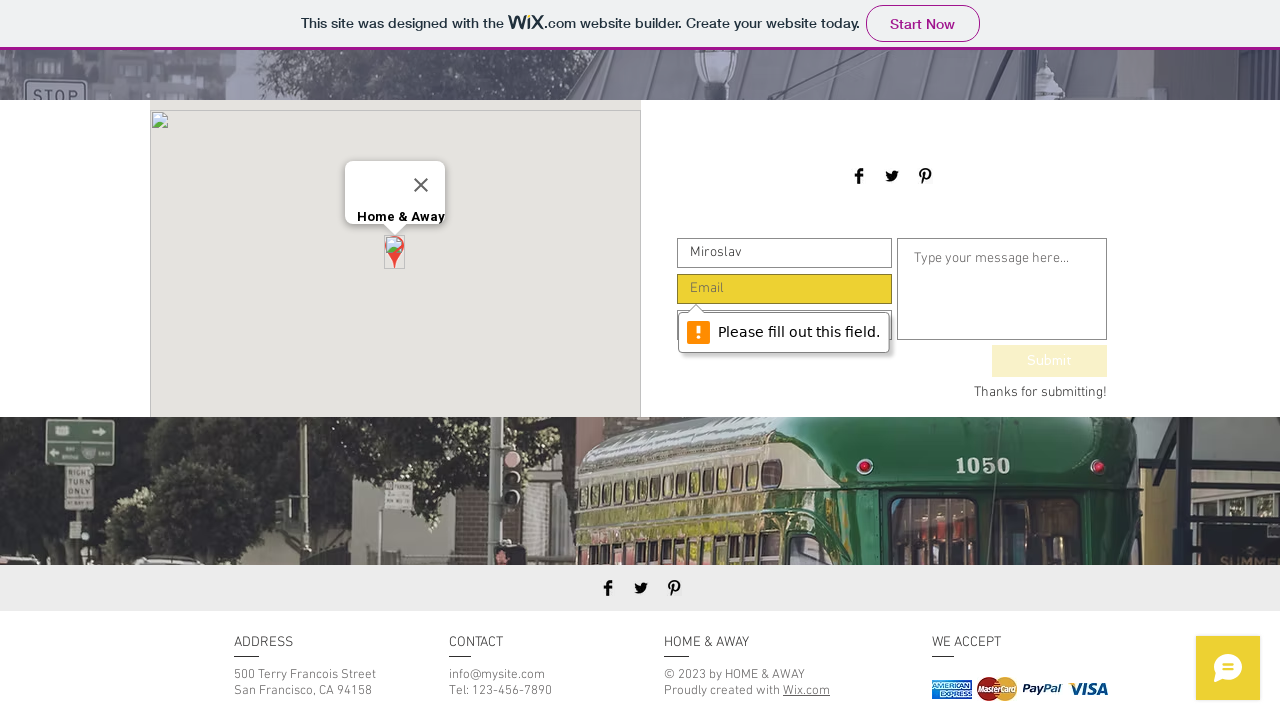

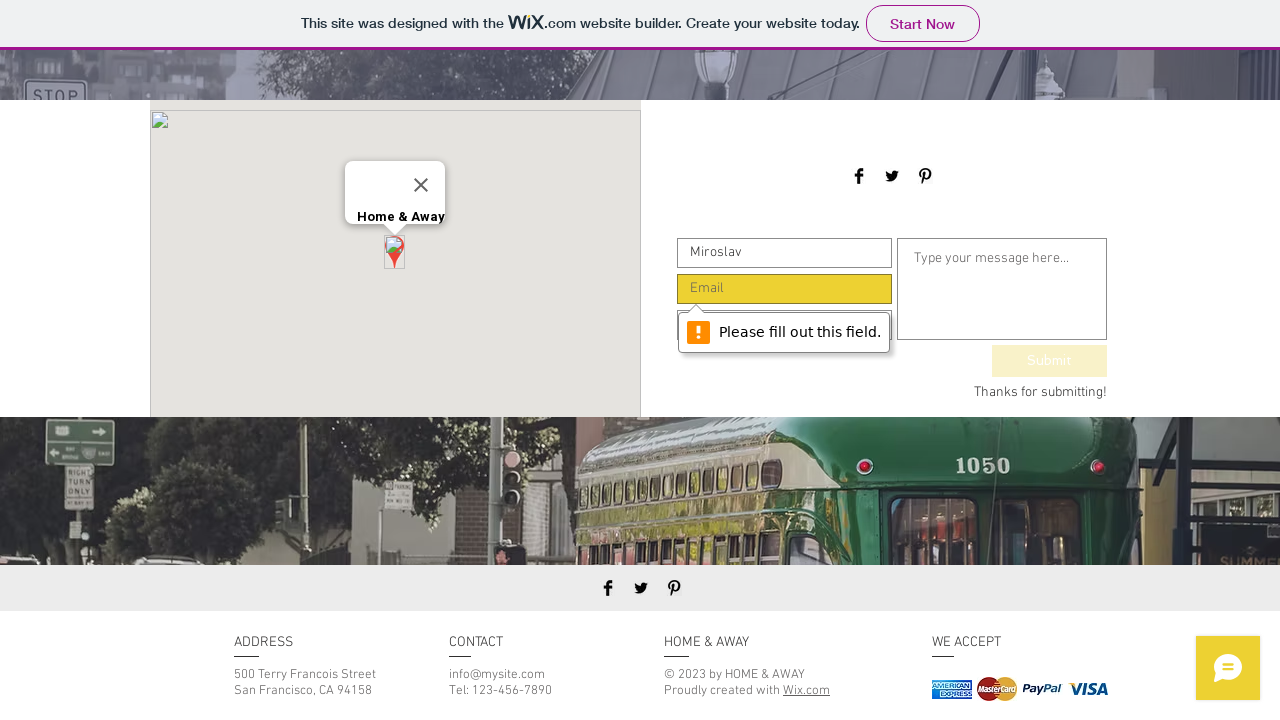